Tests various UI controls including dropdown selection, radio buttons, checkboxes on a form page

Starting URL: https://rahulshettyacademy.com/loginpagePractise/

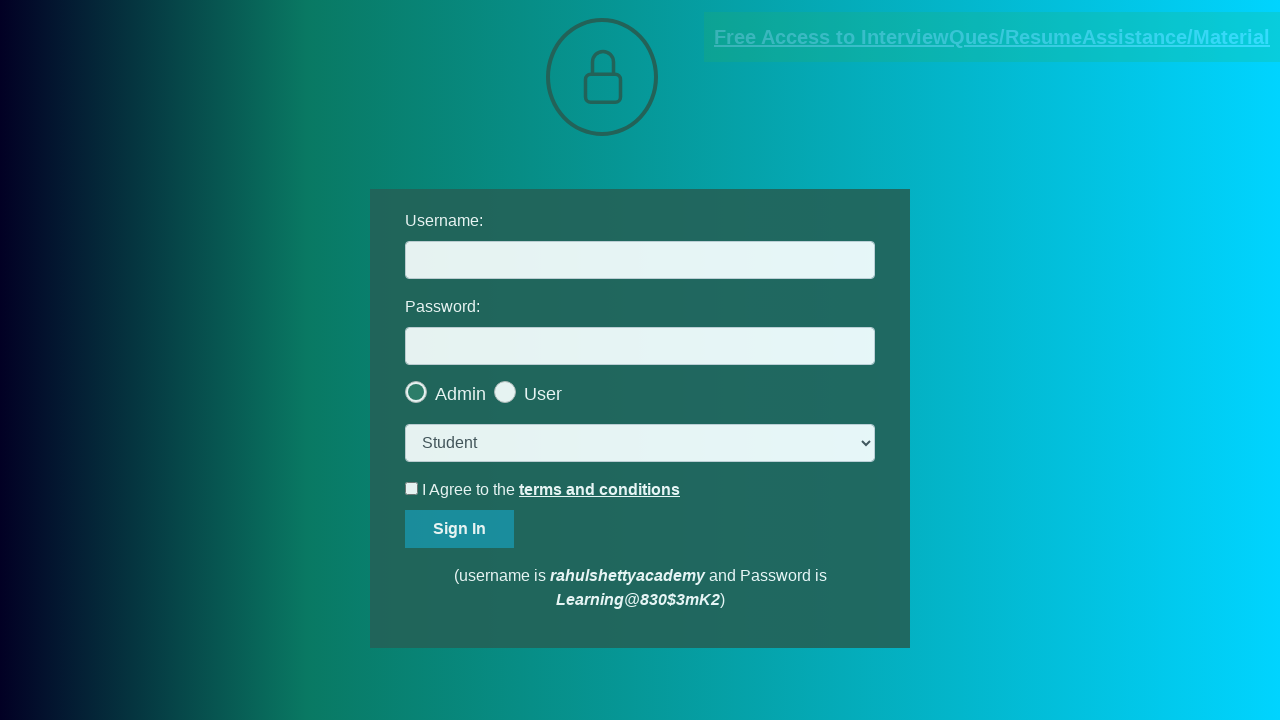

Selected 'consult' option from dropdown on select.form-control
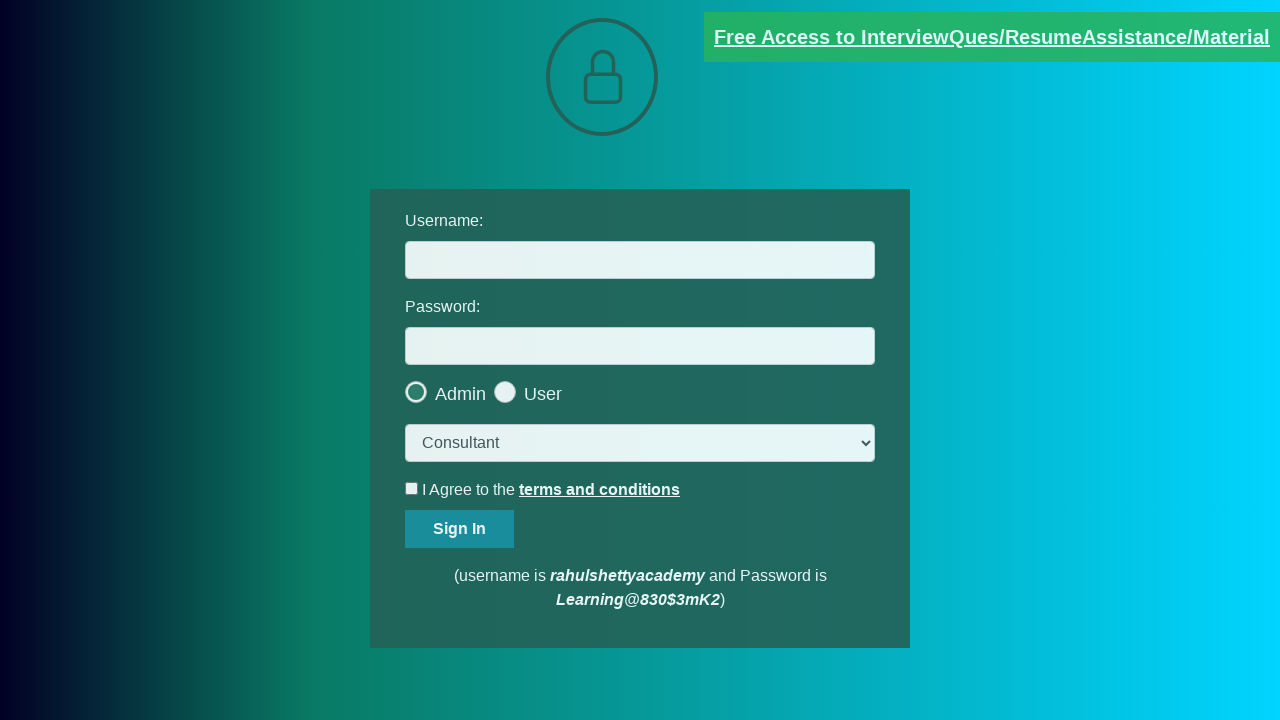

Clicked the last radio button at (543, 394) on .radiotextsty >> nth=-1
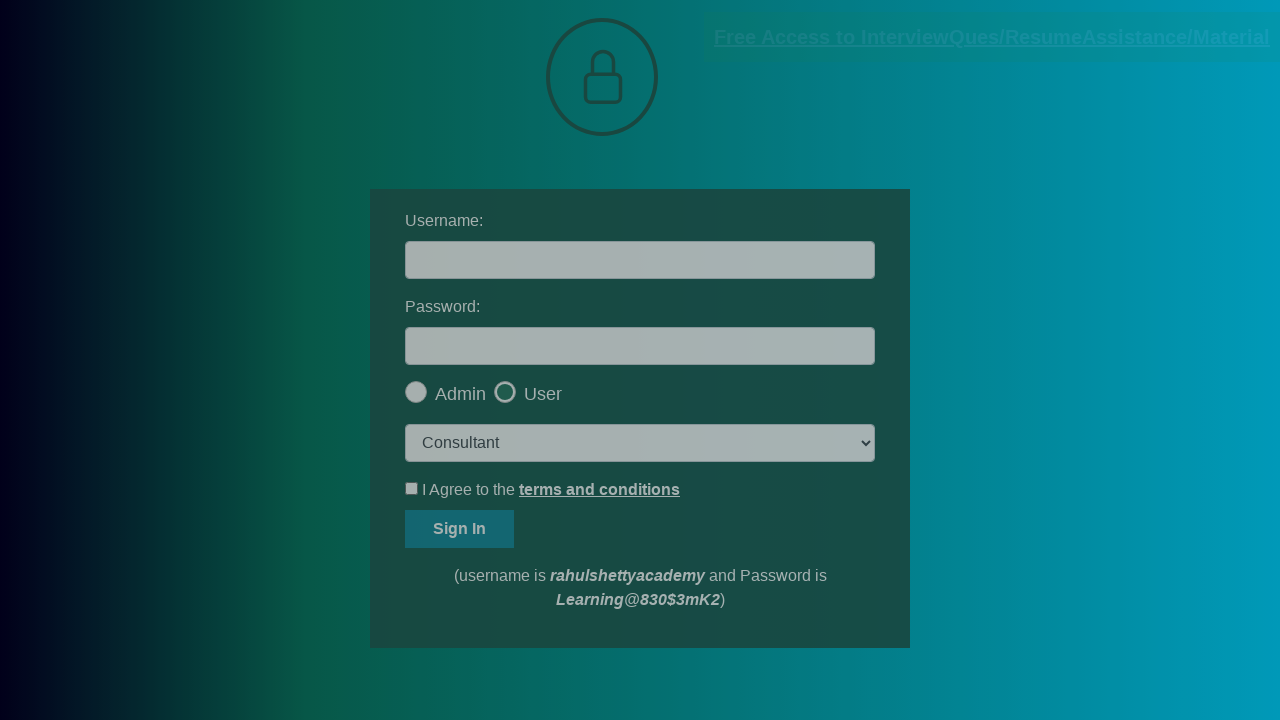

Clicked OK button on popup at (698, 144) on #okayBtn
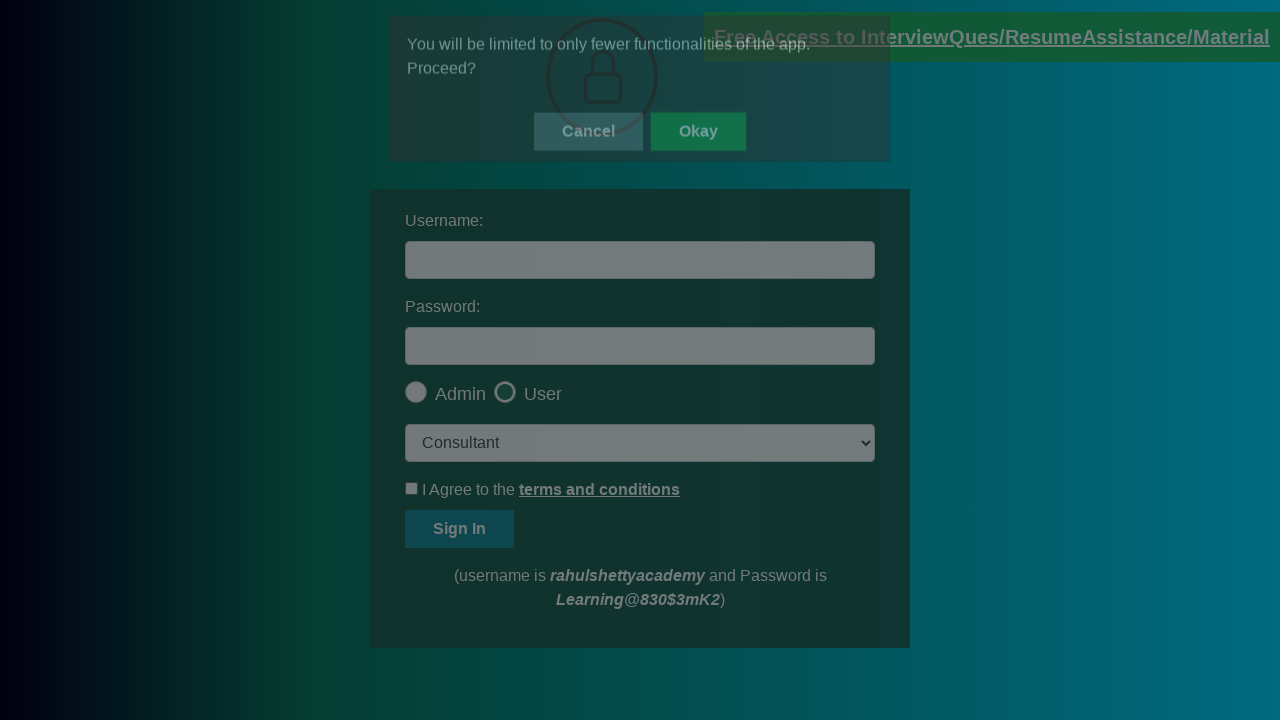

Checked the terms checkbox at (412, 488) on #terms
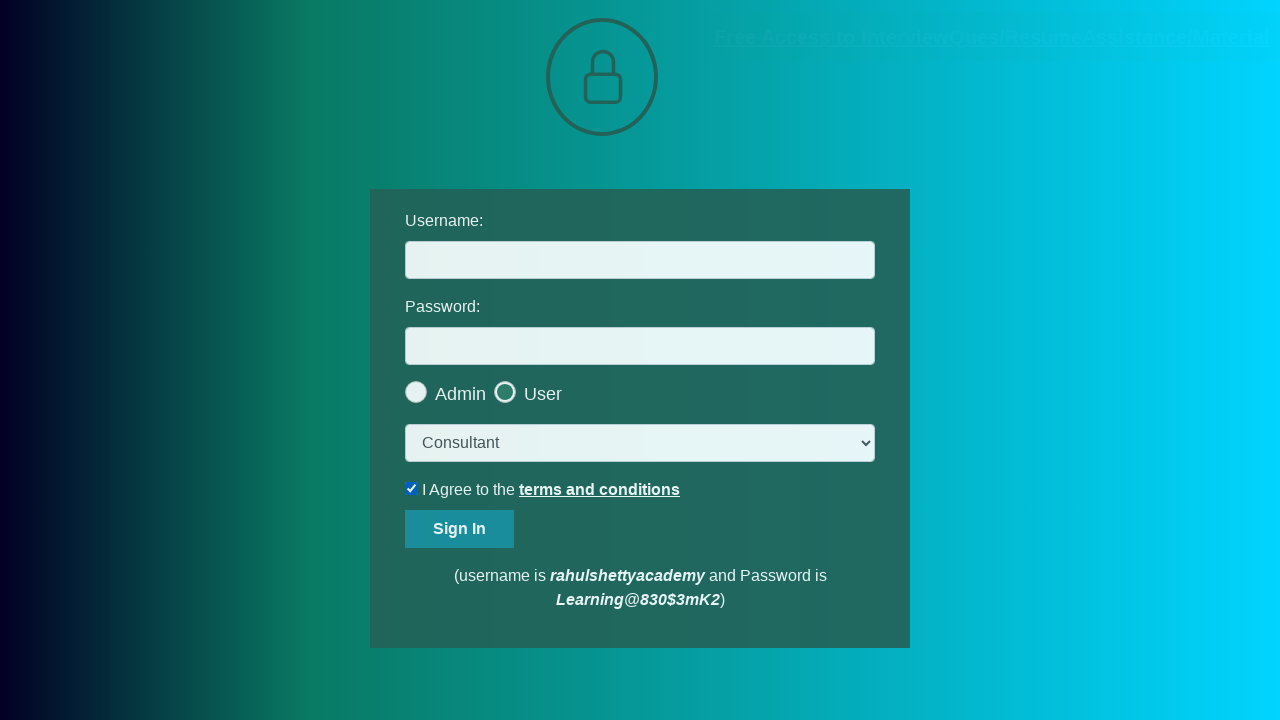

Unchecked the terms checkbox at (412, 488) on #terms
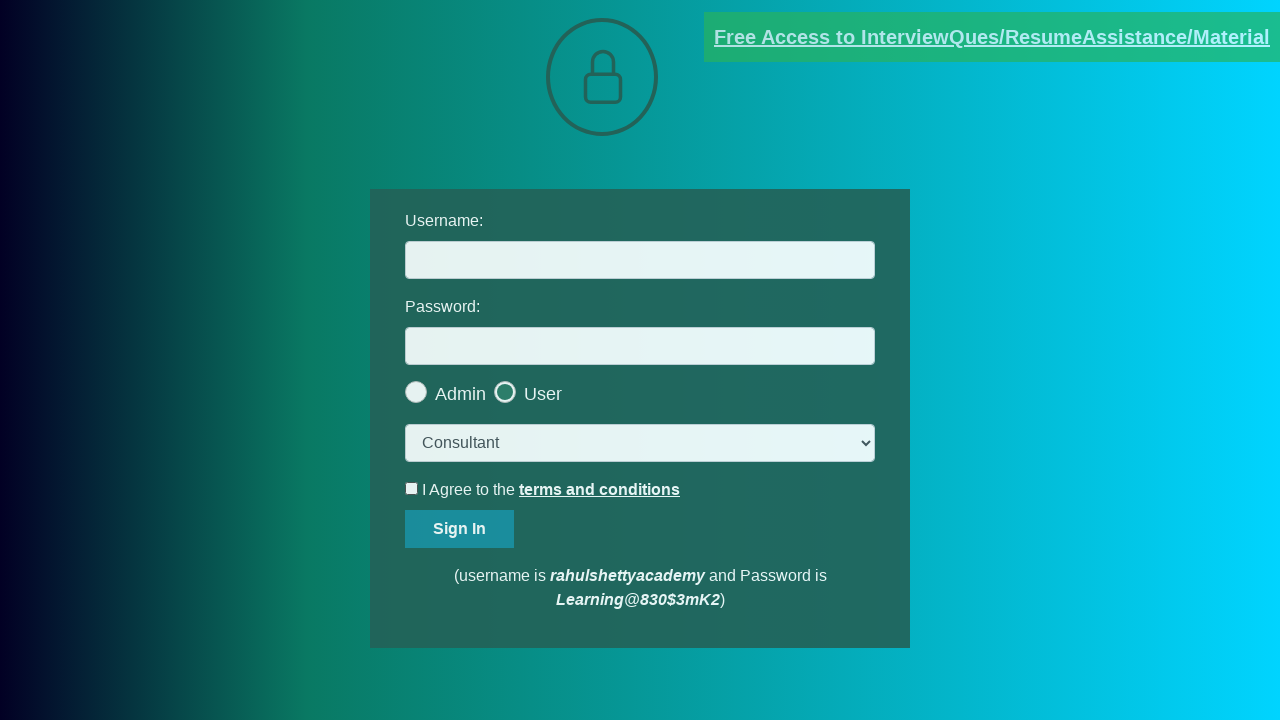

Verified blinking text element with documents-request link exists
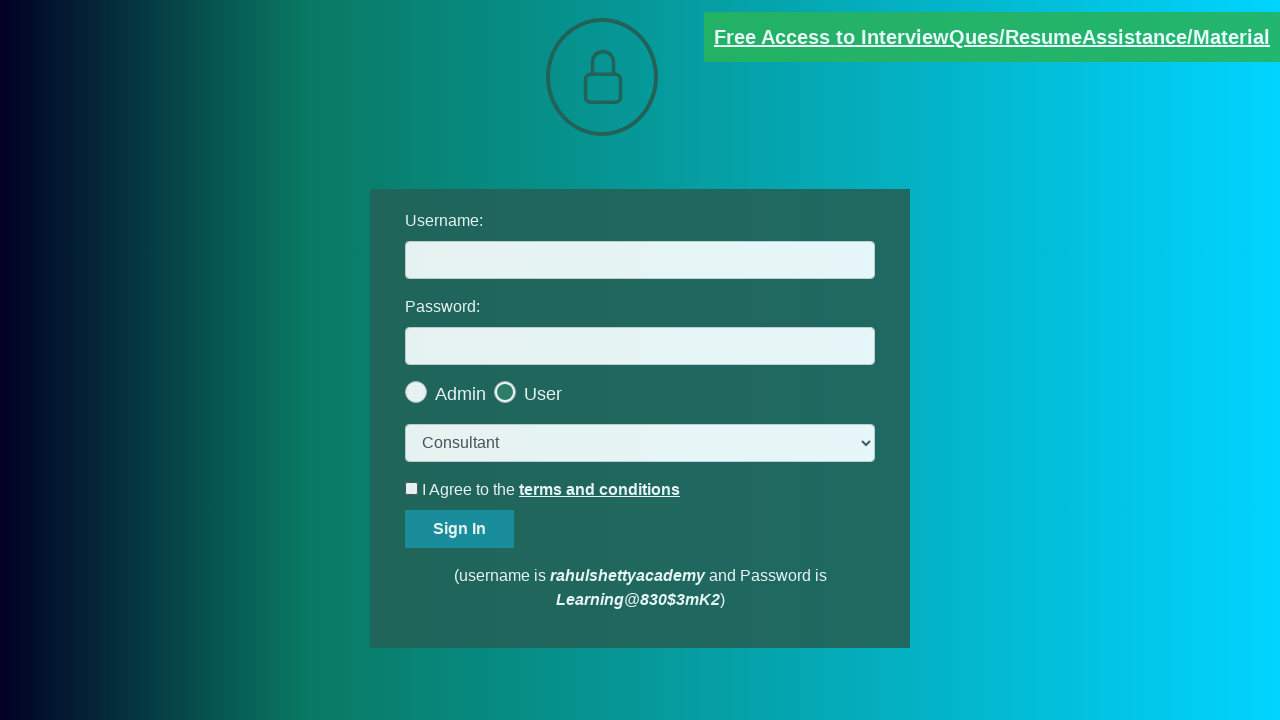

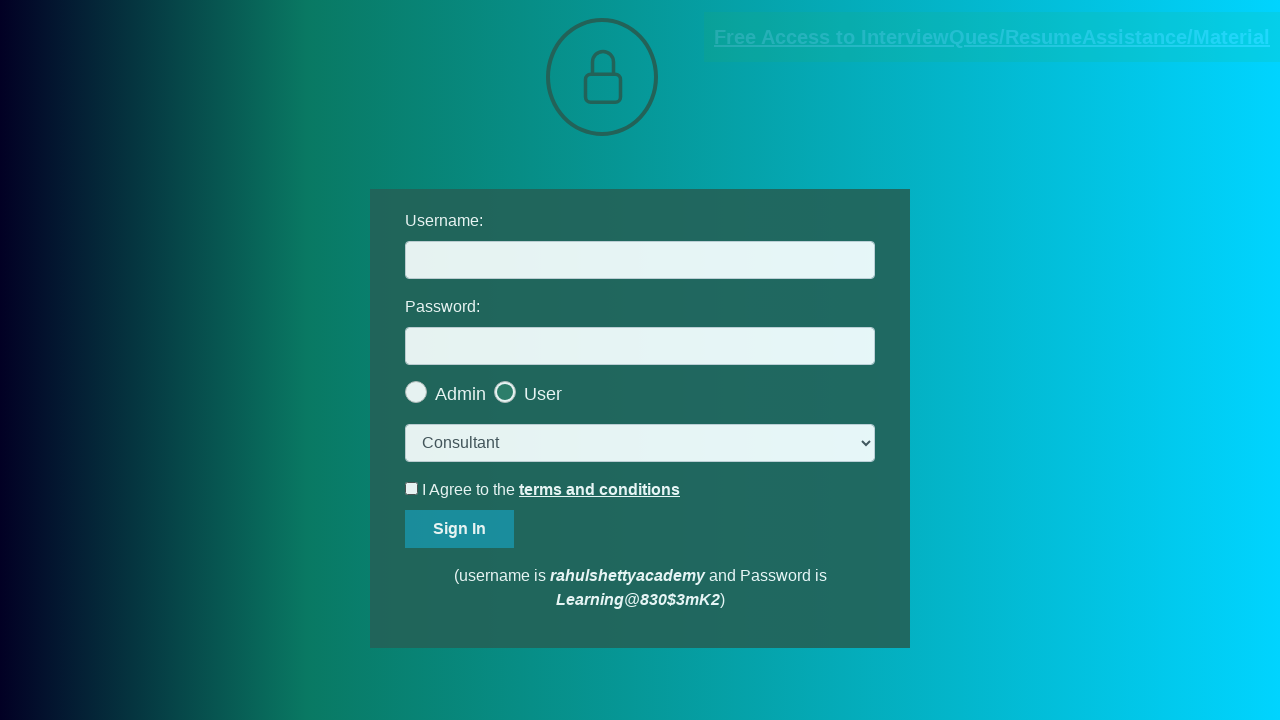